Tests that the browser back button works correctly with filter navigation

Starting URL: https://demo.playwright.dev/todomvc

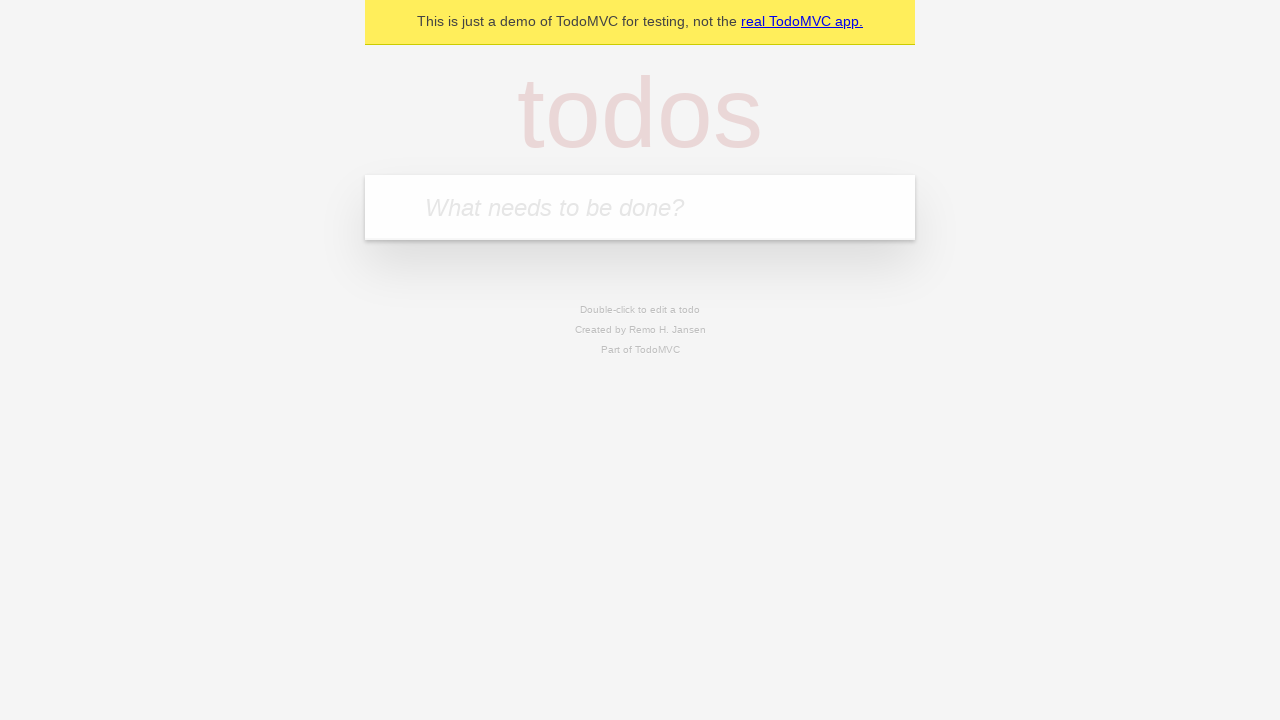

Filled todo input with 'buy some cheese' on internal:attr=[placeholder="What needs to be done?"i]
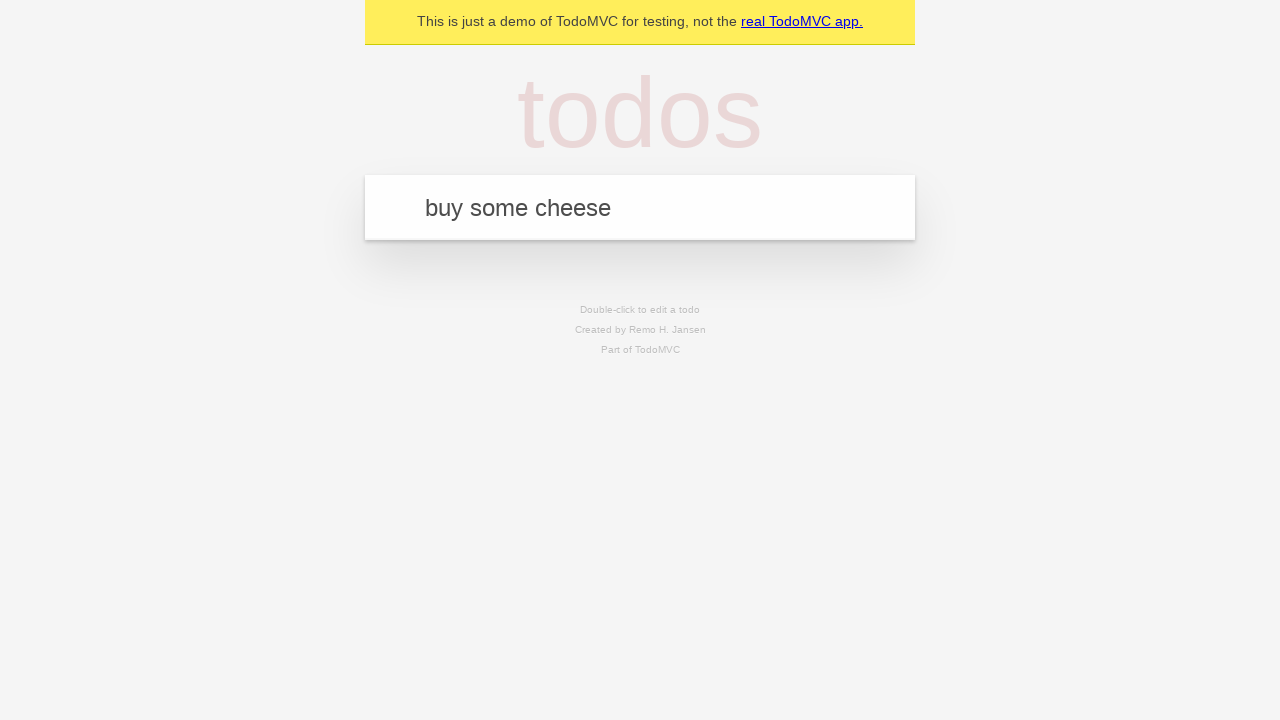

Pressed Enter to add first todo 'buy some cheese' on internal:attr=[placeholder="What needs to be done?"i]
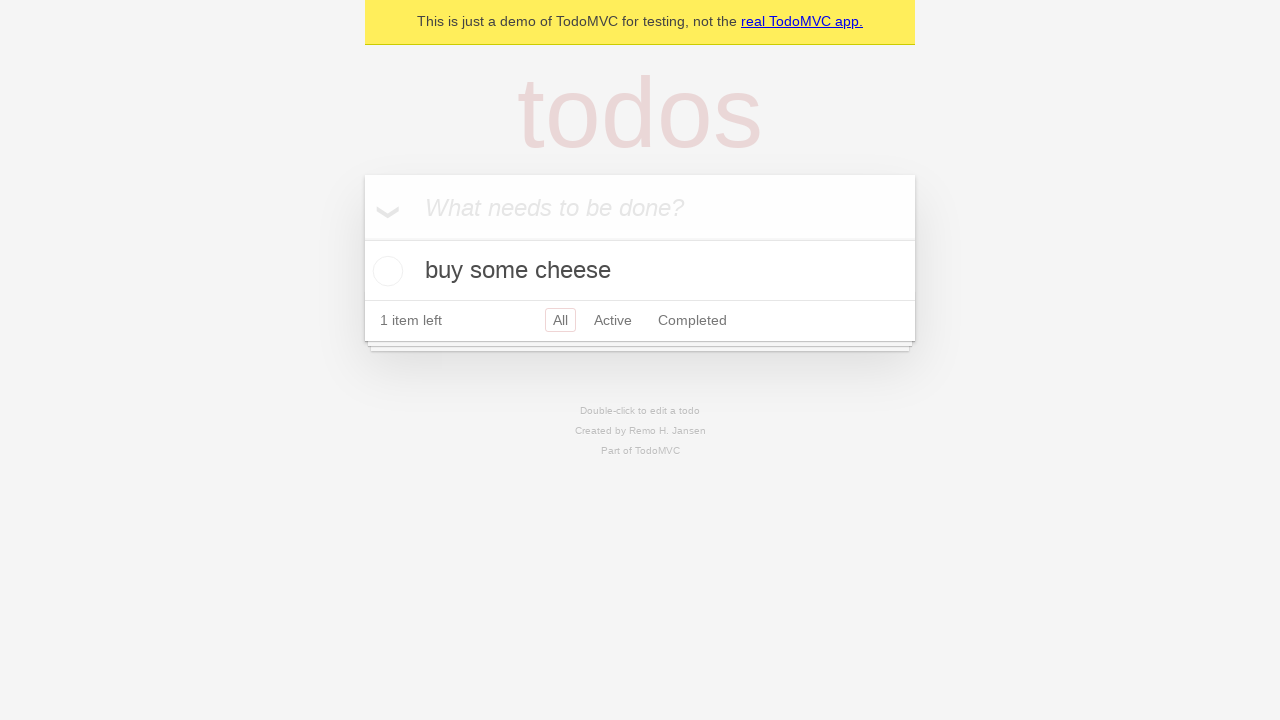

Filled todo input with 'feed the cat' on internal:attr=[placeholder="What needs to be done?"i]
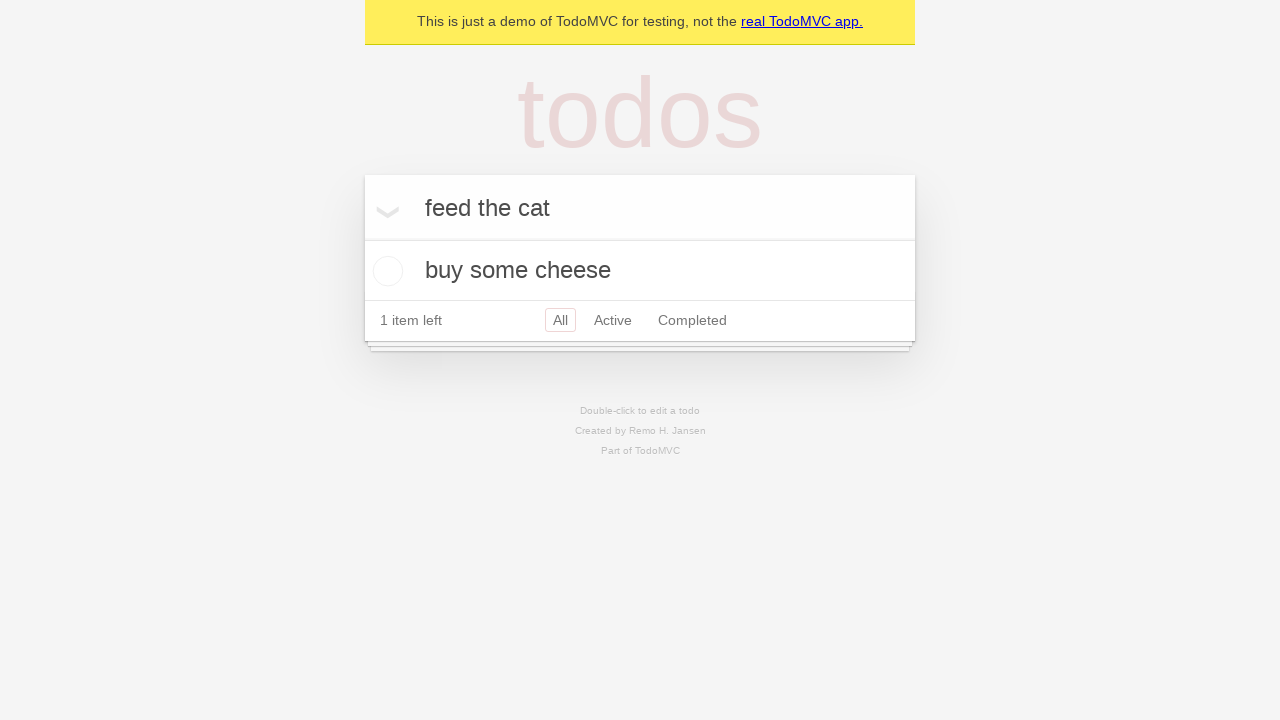

Pressed Enter to add second todo 'feed the cat' on internal:attr=[placeholder="What needs to be done?"i]
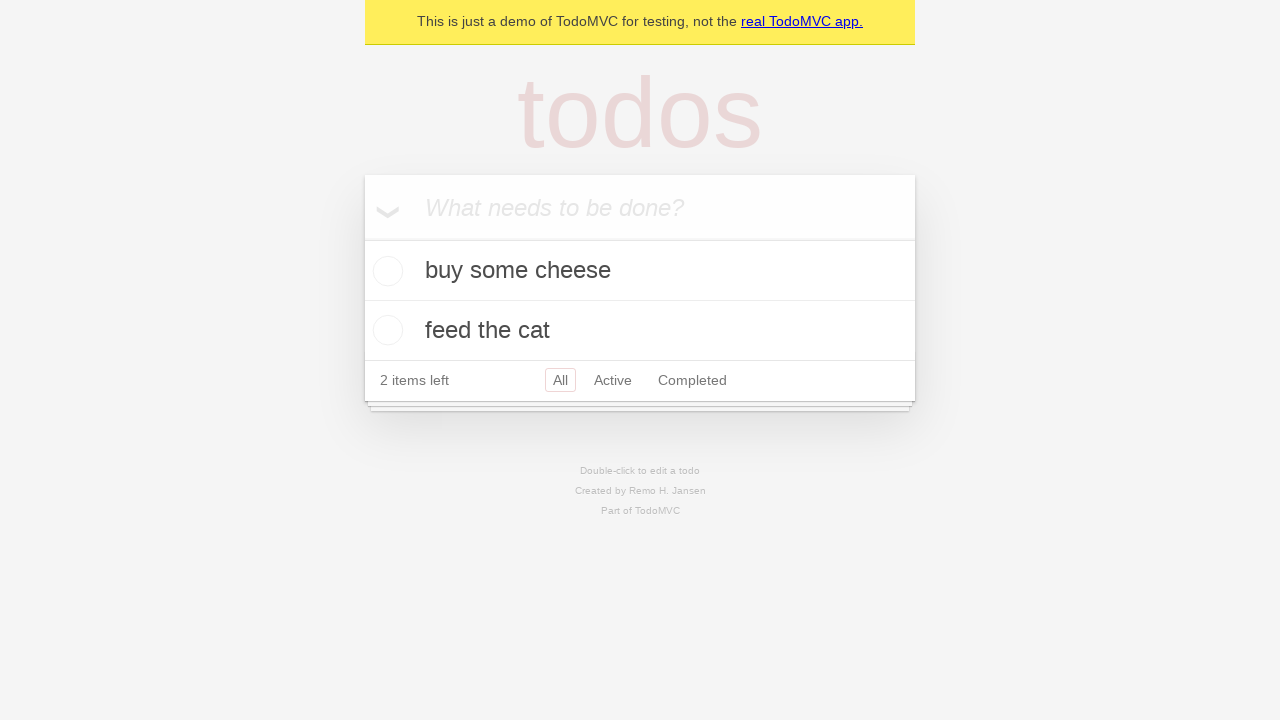

Filled todo input with 'book a doctors appointment' on internal:attr=[placeholder="What needs to be done?"i]
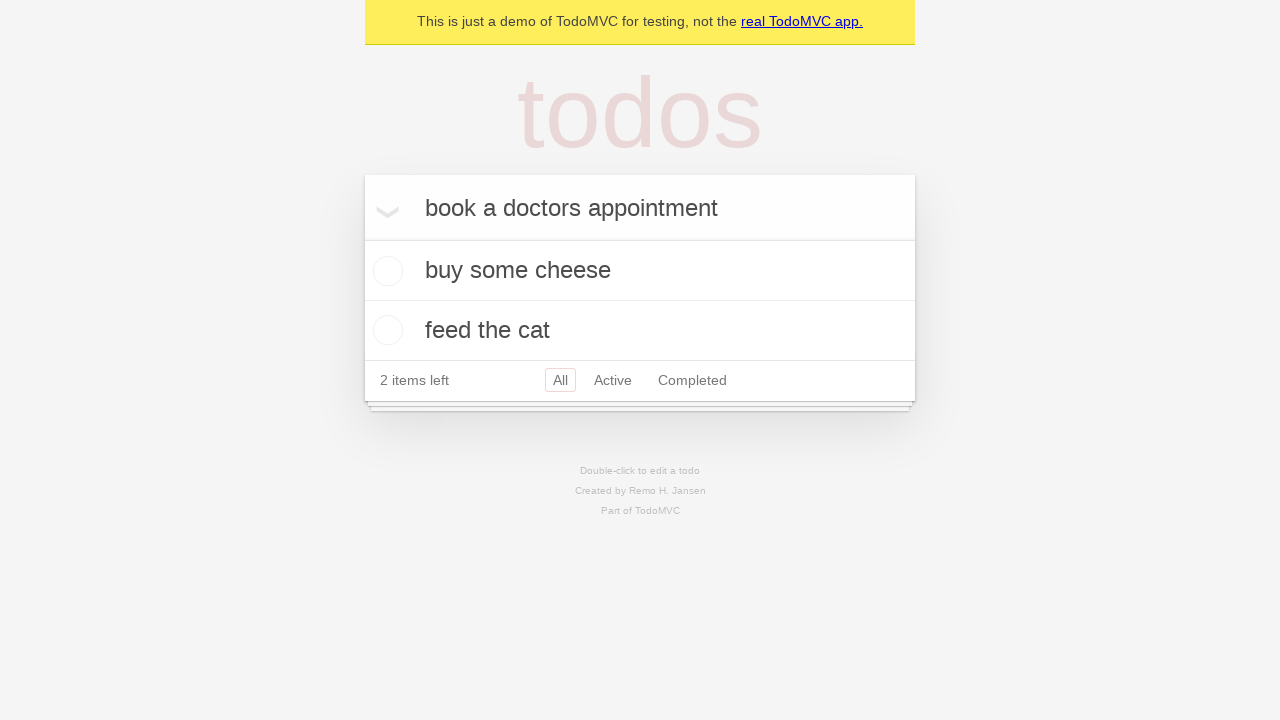

Pressed Enter to add third todo 'book a doctors appointment' on internal:attr=[placeholder="What needs to be done?"i]
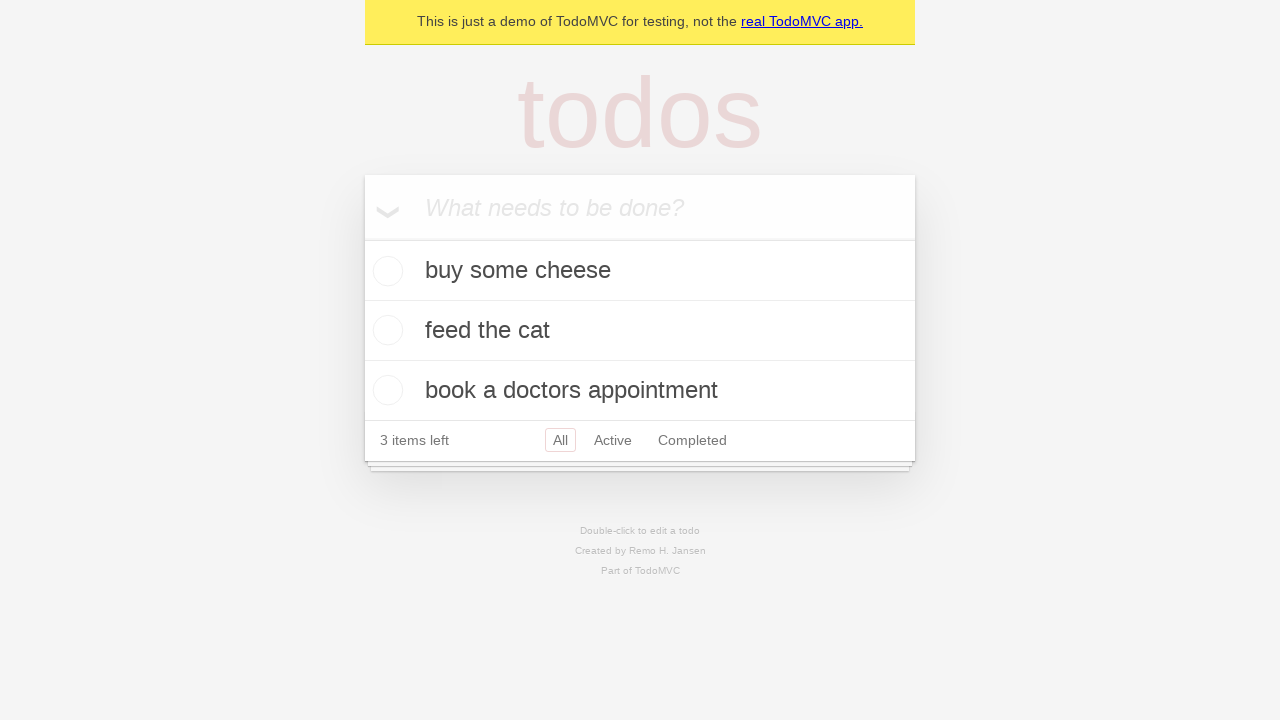

Checked the second todo item 'feed the cat' at (385, 330) on internal:testid=[data-testid="todo-item"s] >> nth=1 >> internal:role=checkbox
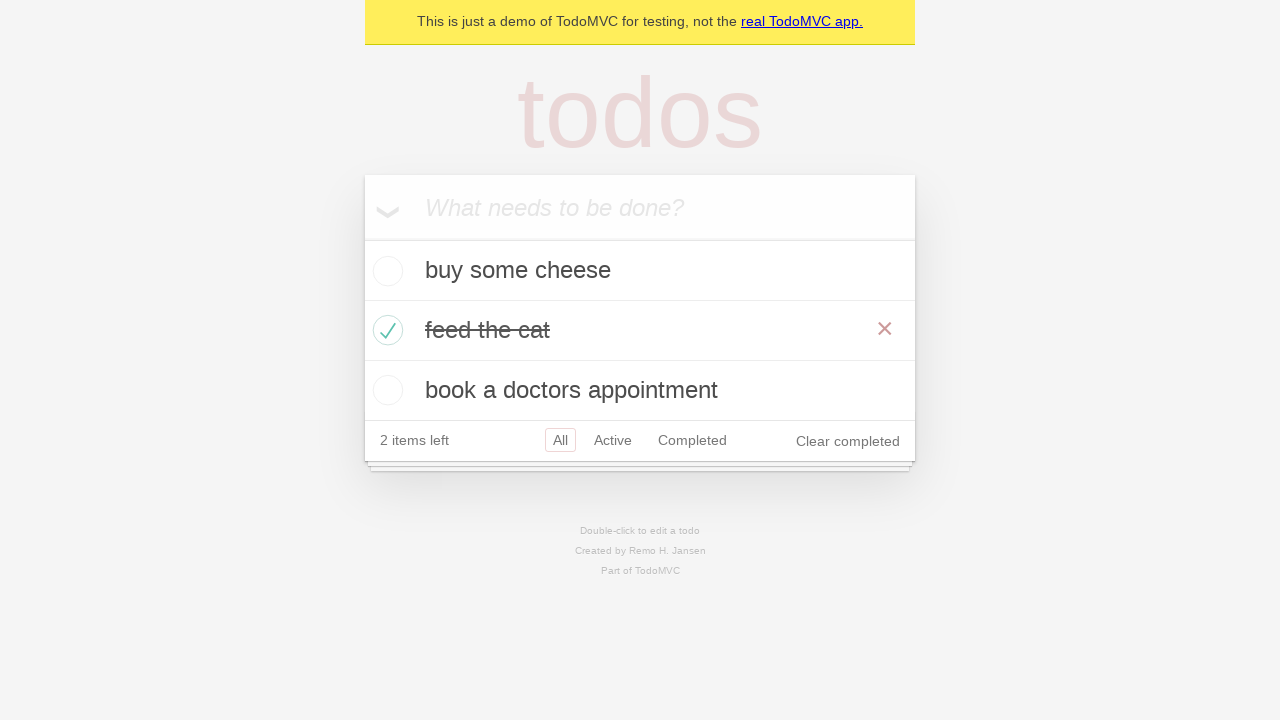

Clicked 'All' filter to show all todos at (560, 440) on internal:role=link[name="All"i]
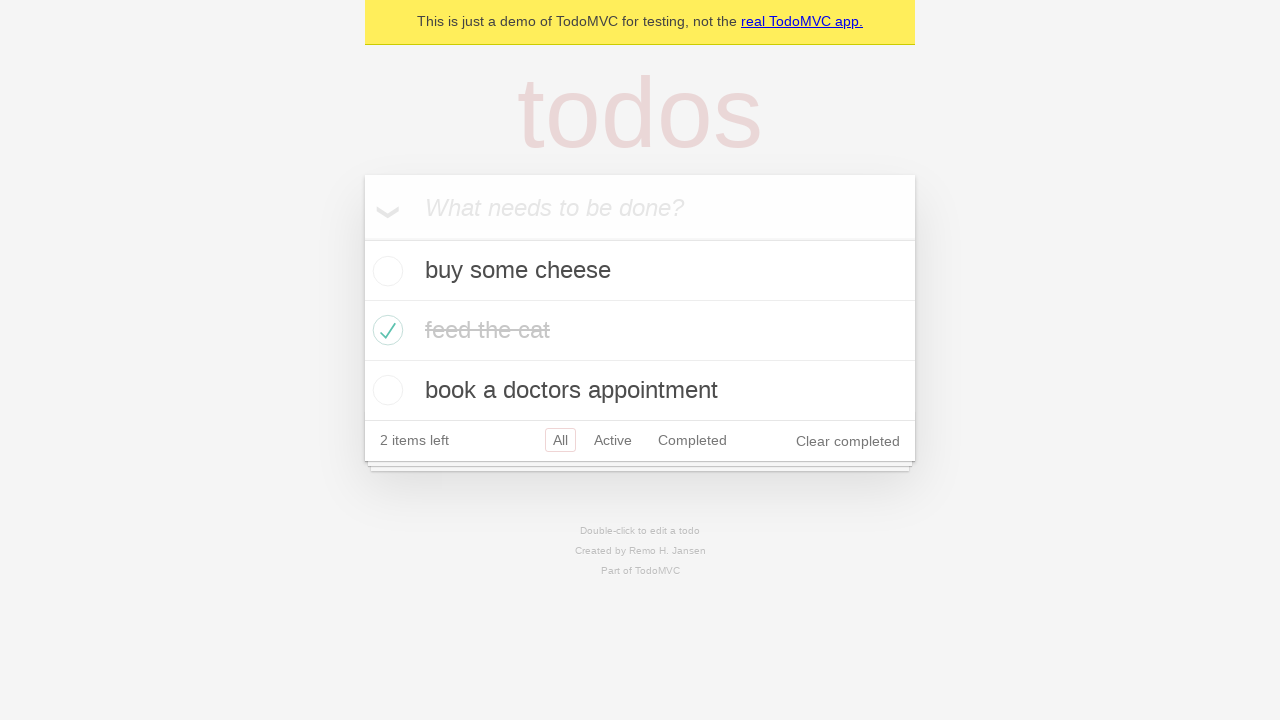

Clicked 'Active' filter to show only incomplete todos at (613, 440) on internal:role=link[name="Active"i]
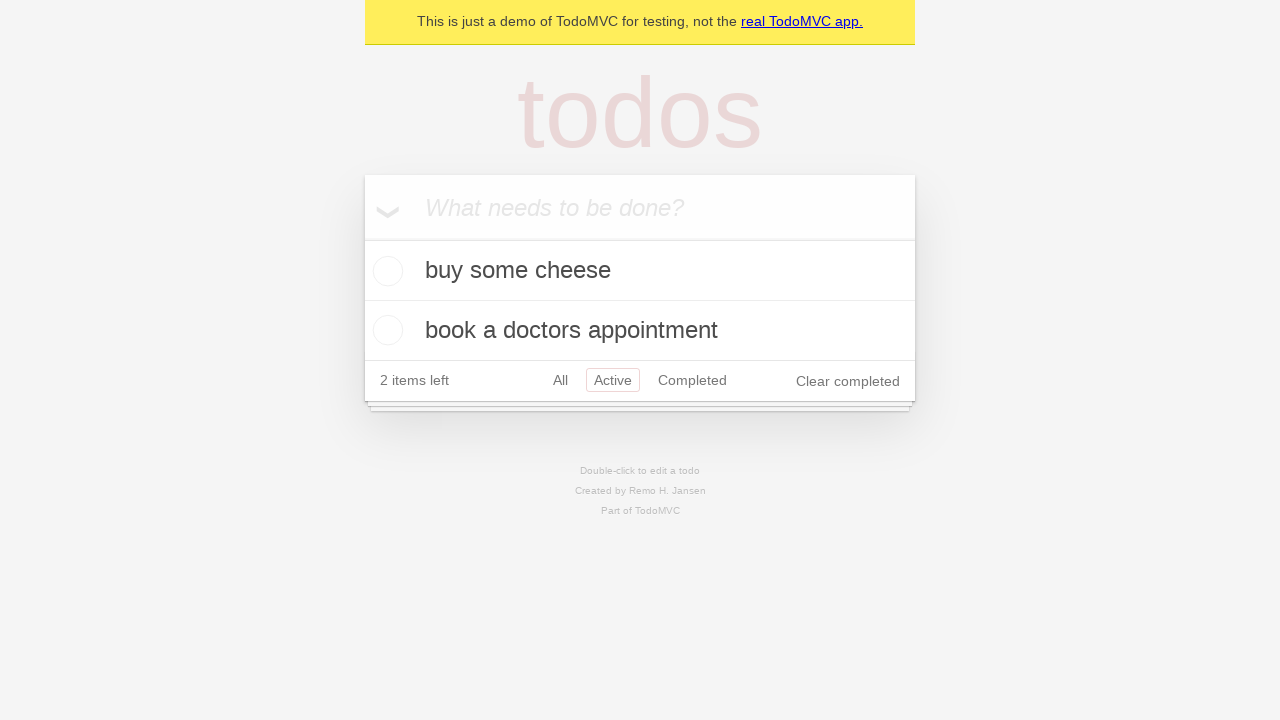

Clicked 'Completed' filter to show only completed todos at (692, 380) on internal:role=link[name="Completed"i]
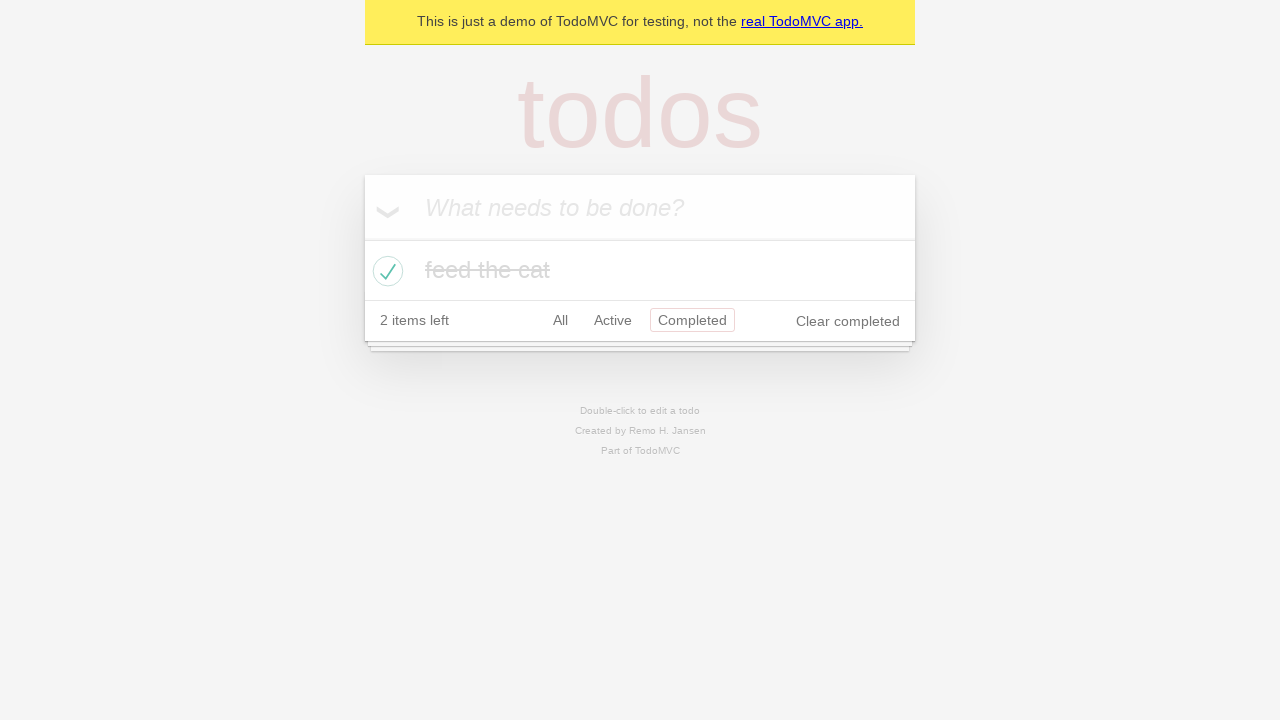

Navigated back using browser back button (expected to return to 'Active' filter)
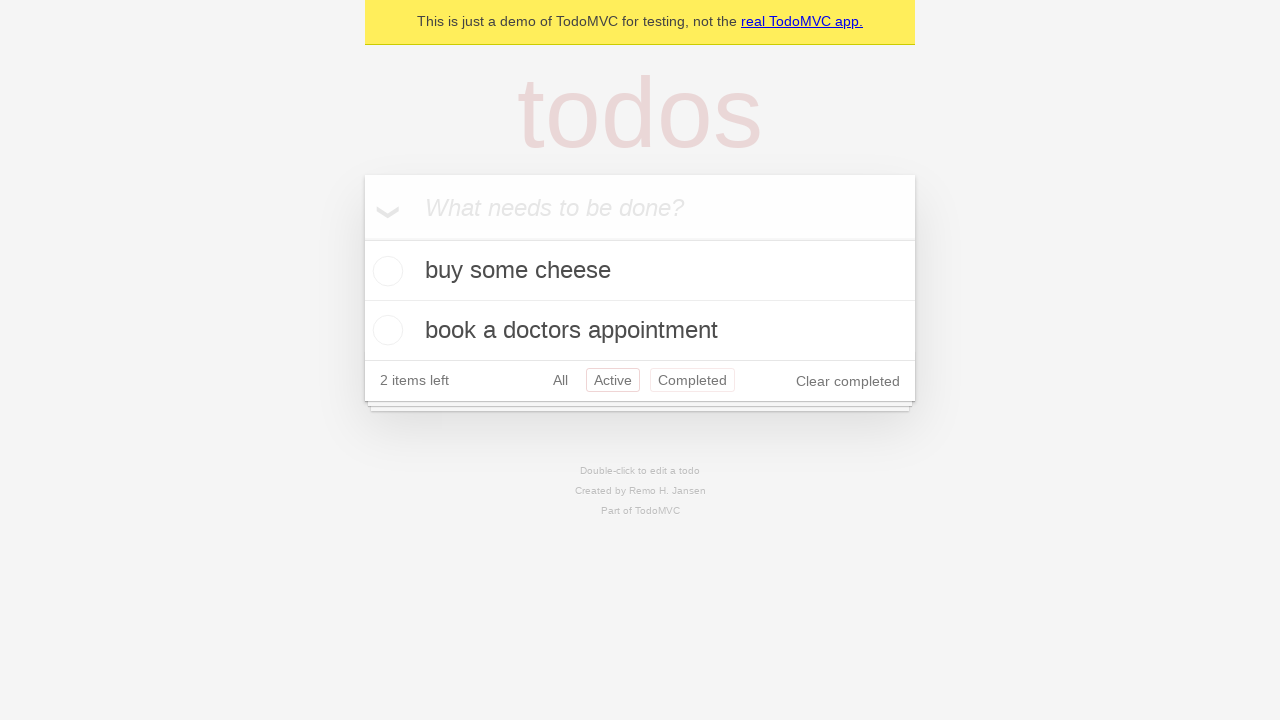

Navigated back again using browser back button (expected to return to 'All' filter)
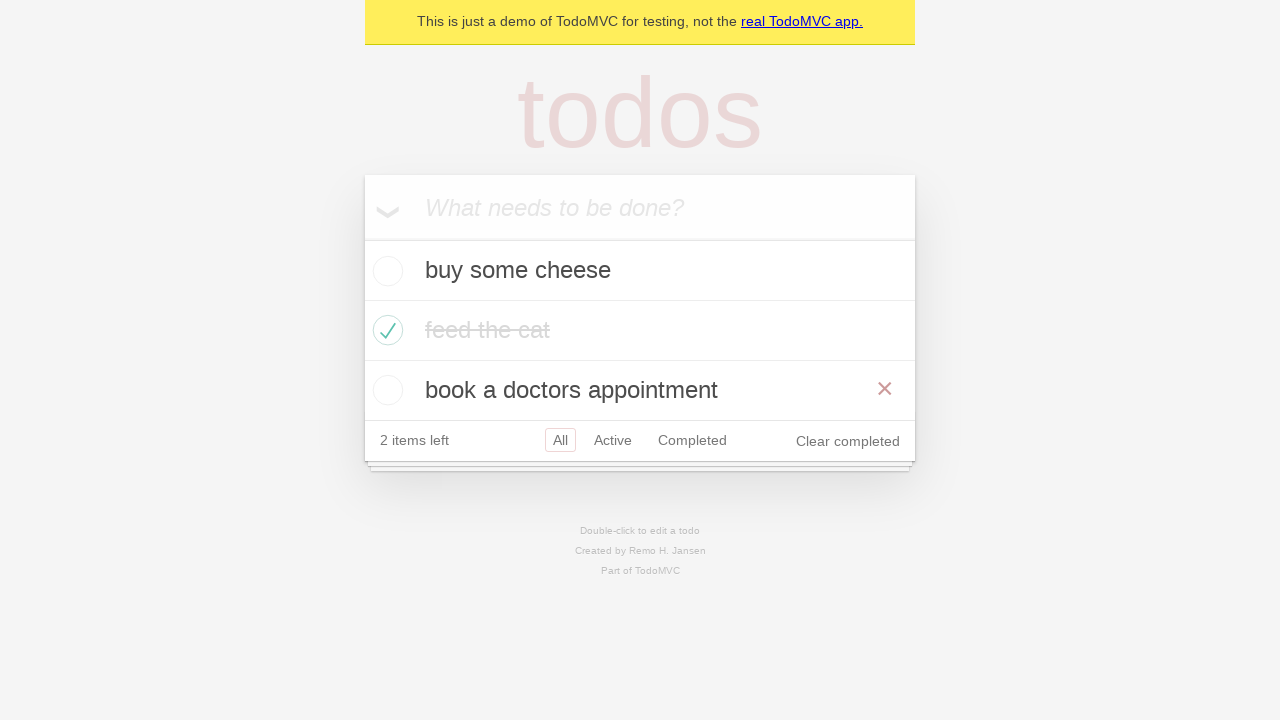

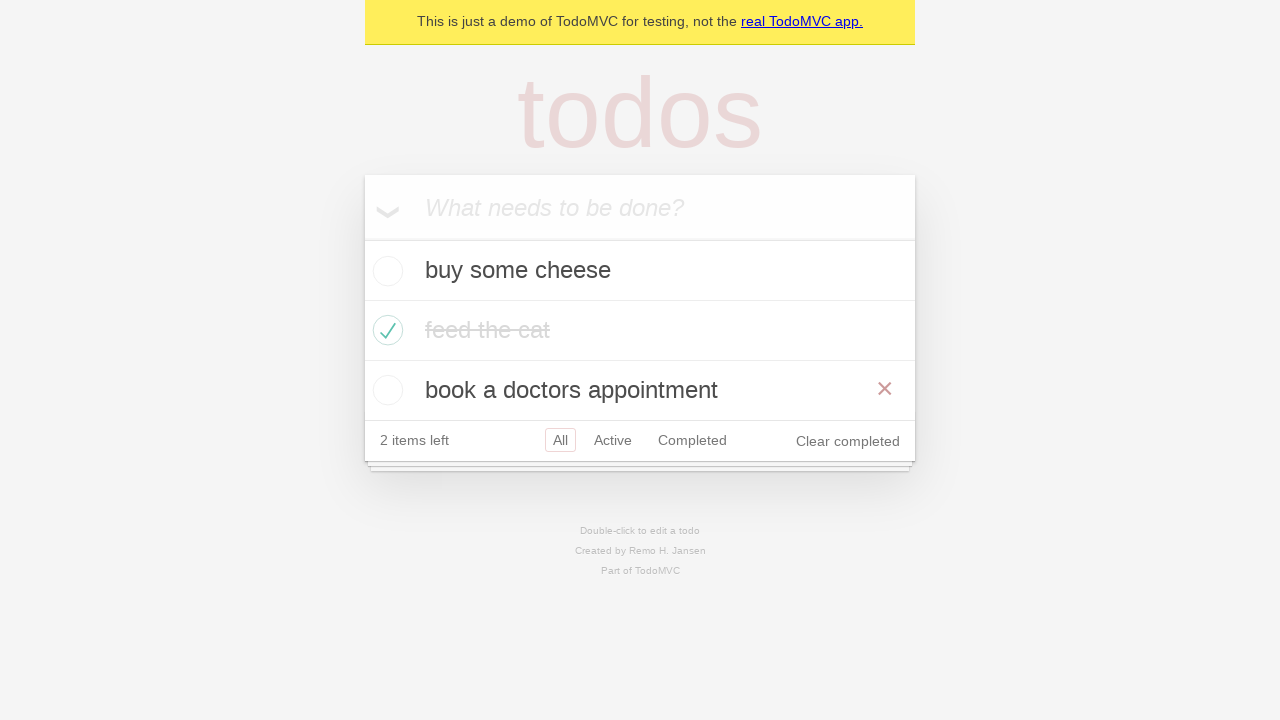